Tests contact form submission and verifies error message appears after submit

Starting URL: https://anixtd.ru/contacts.php

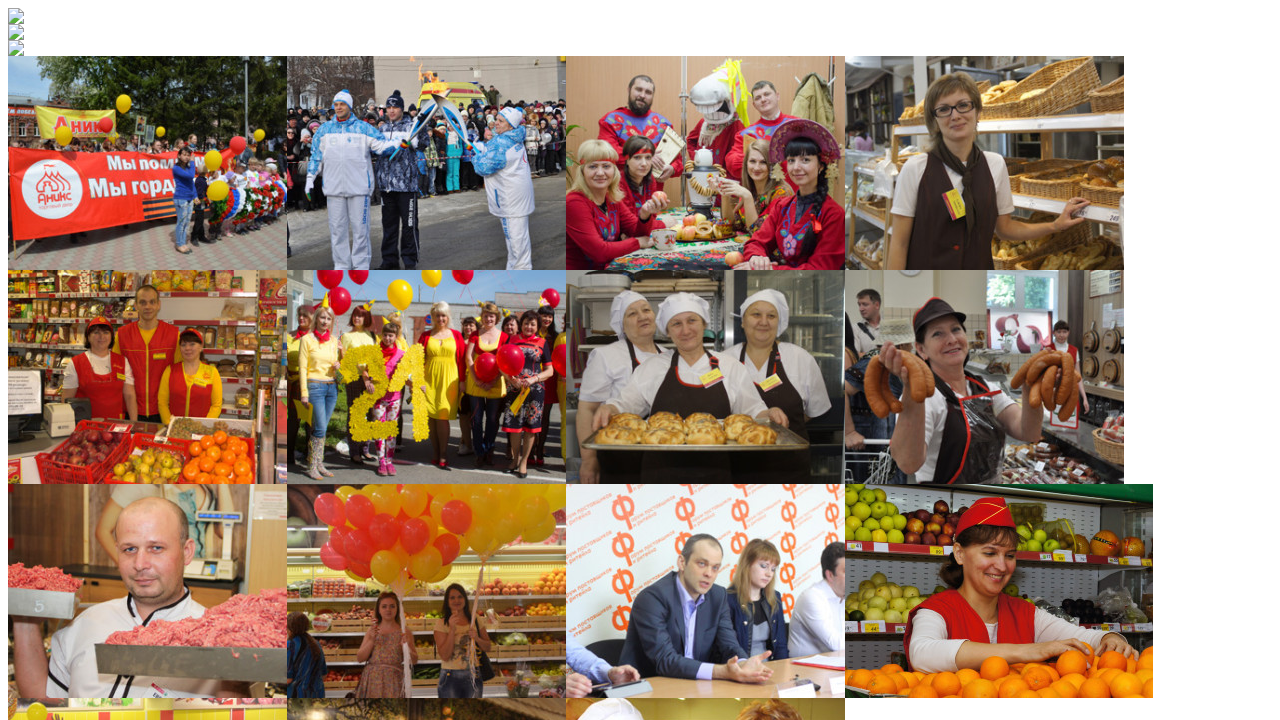

Filled user name field with 'Test testov' on input[name='user_name']
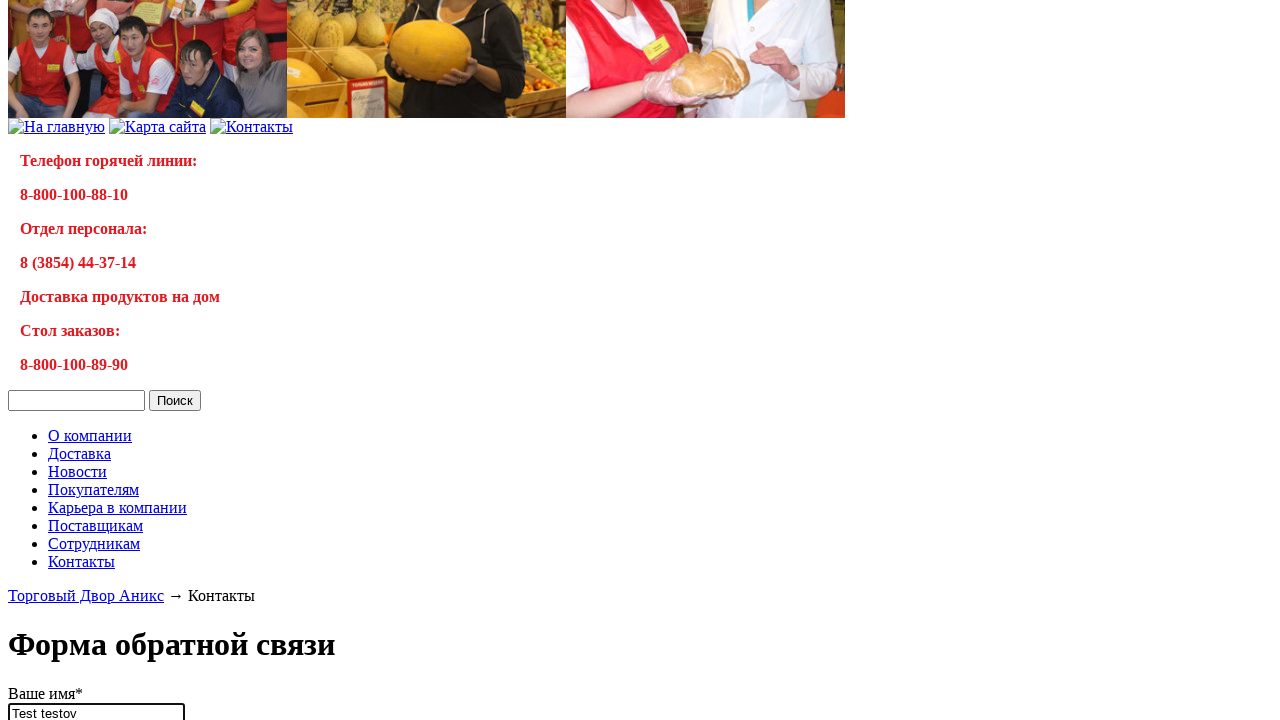

Filled email field with 'sdfvjkhb@jhbvsd.ru' on input[name='user_email']
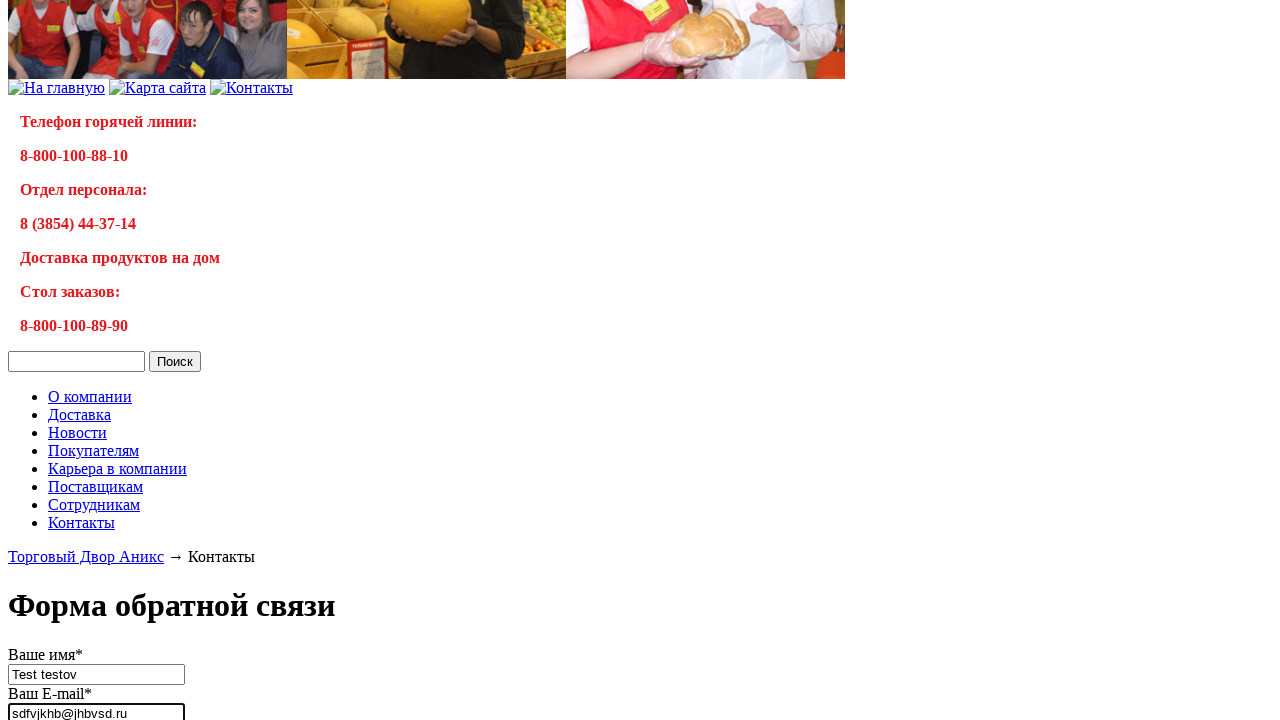

Filled message field with 'проверка связи' on [name='MESSAGE']
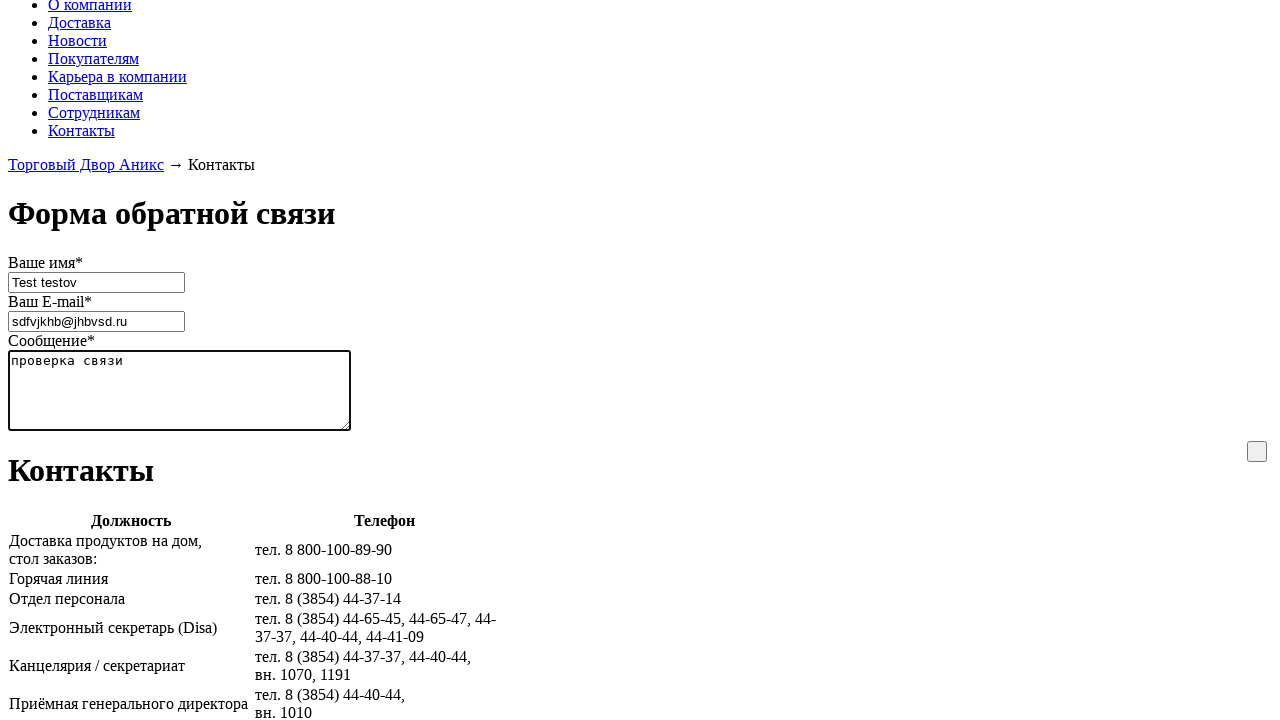

Clicked submit button to send contact form at (1257, 451) on .faq_sub
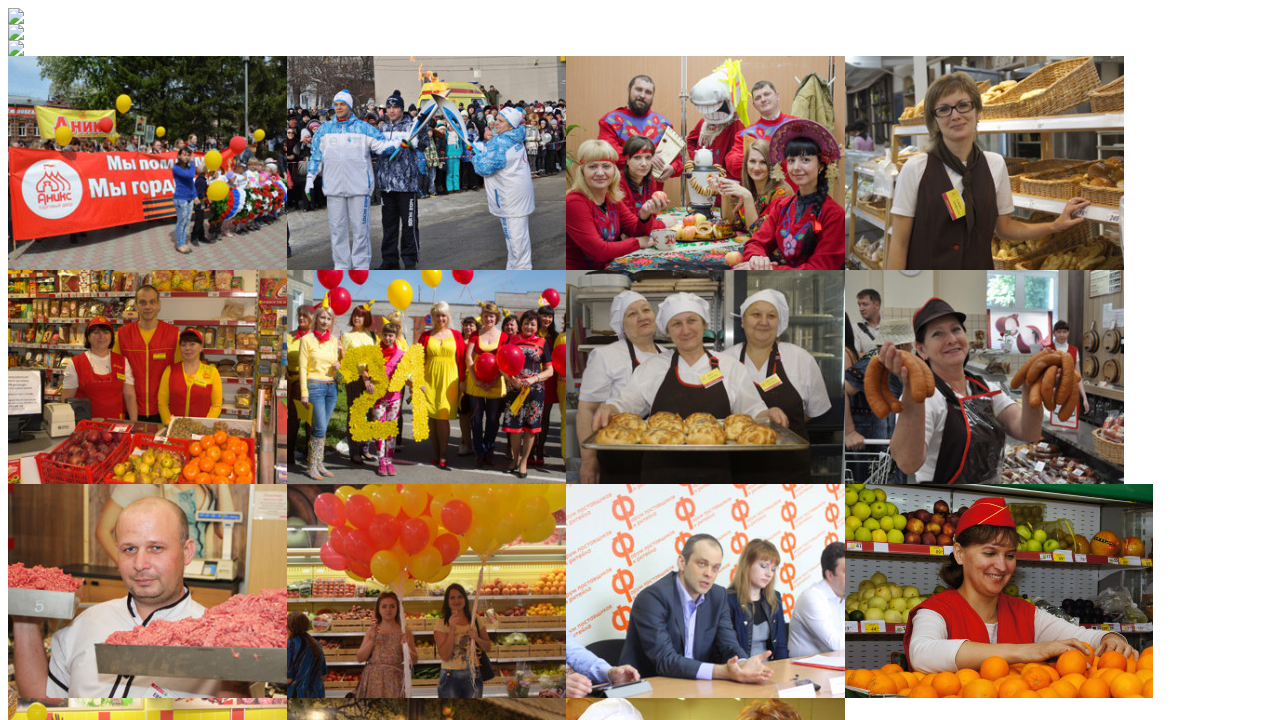

Error text element appeared on page
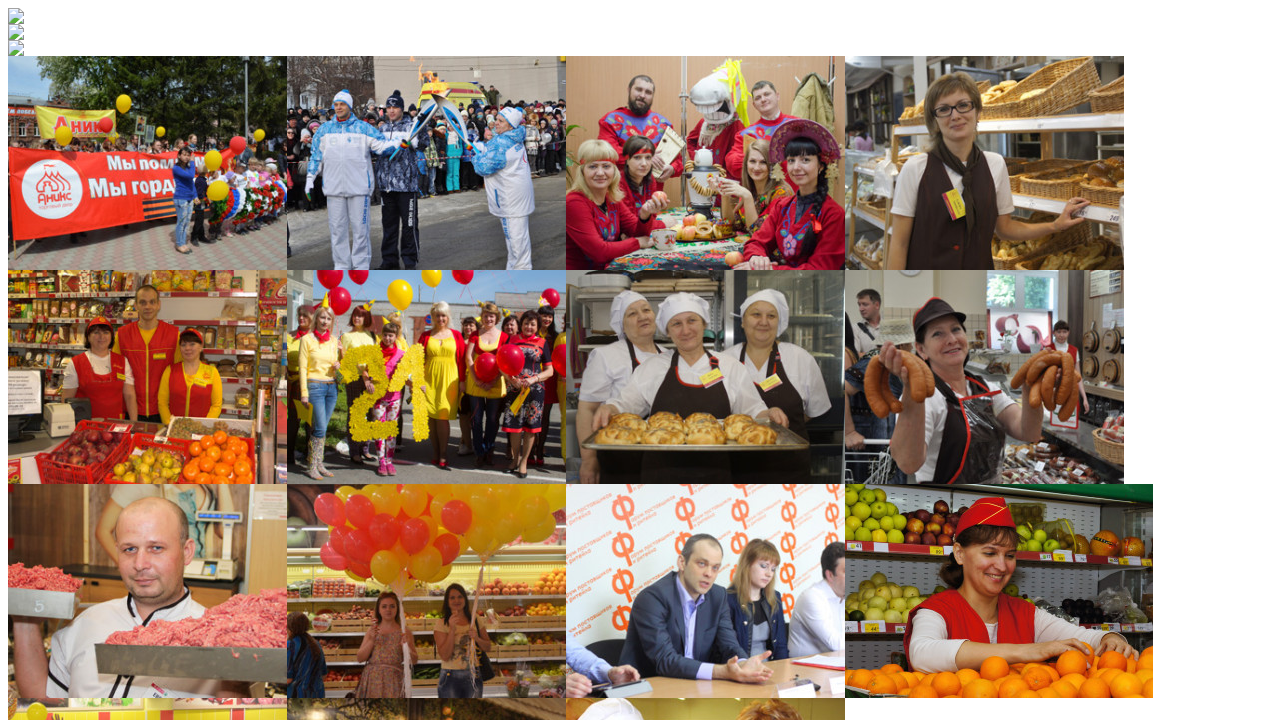

Located error message element
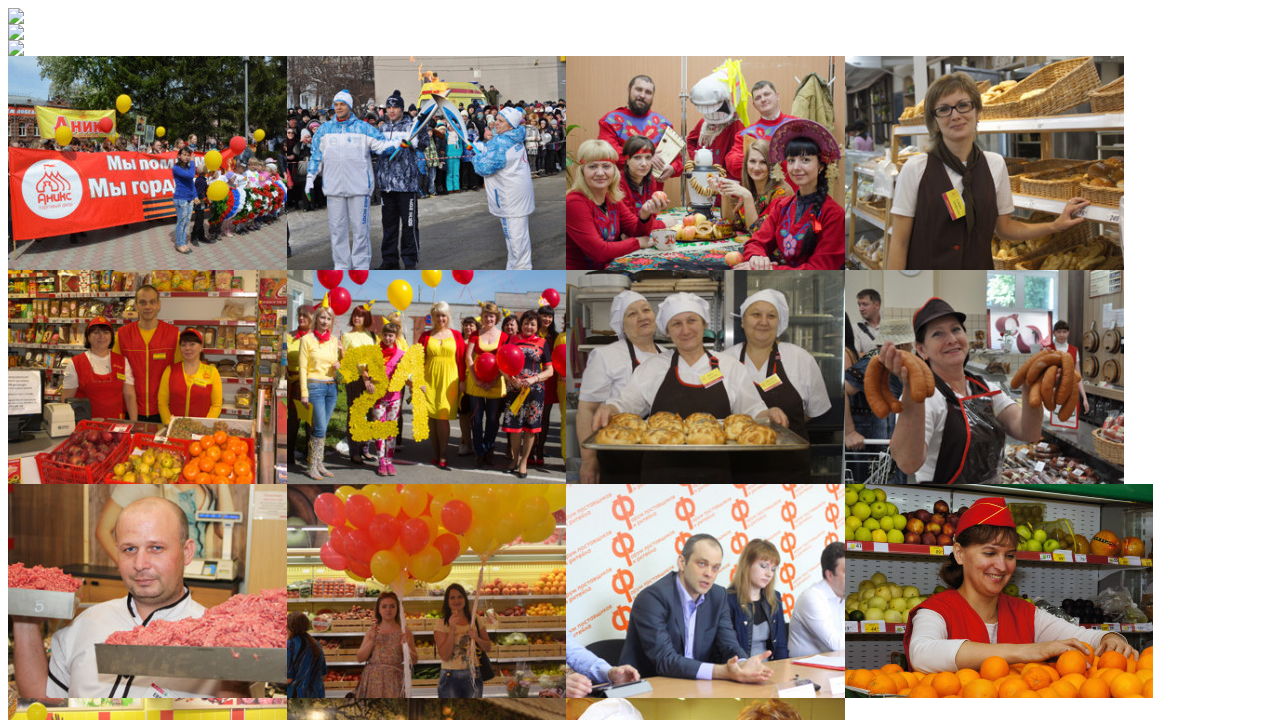

Verified error message matches expected text 'Вы не прошли проверку подтверждения личности'
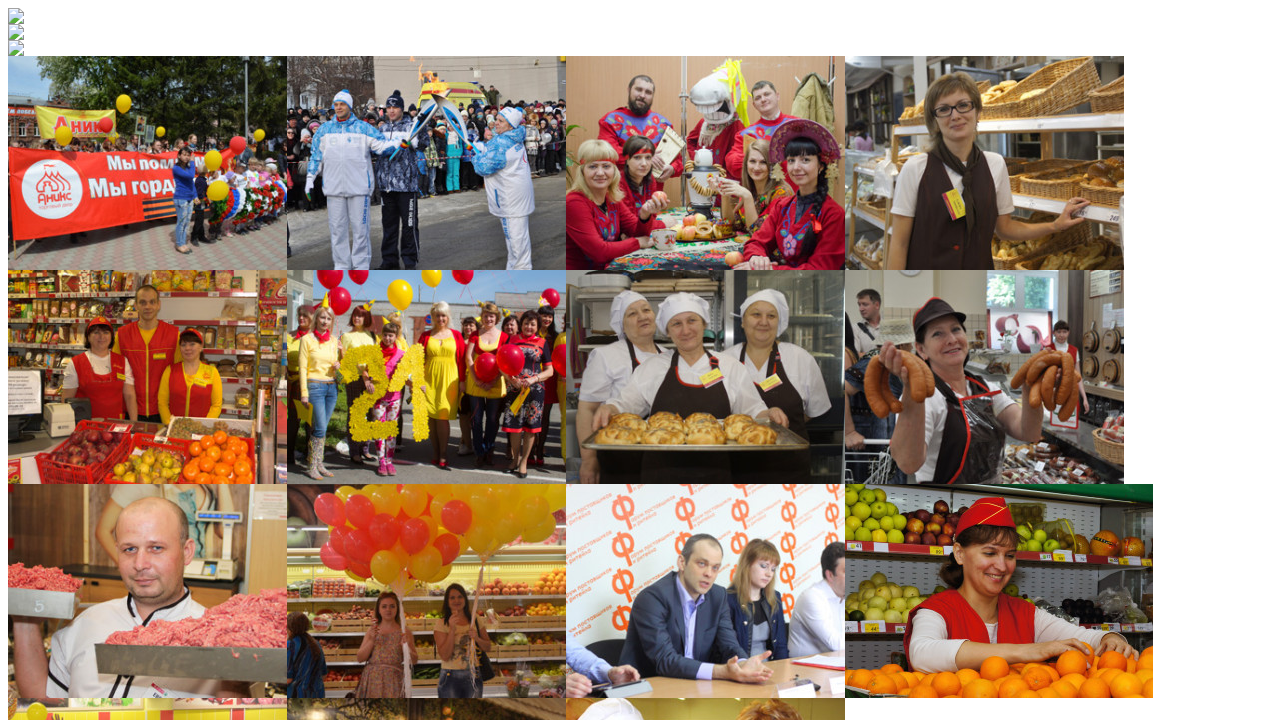

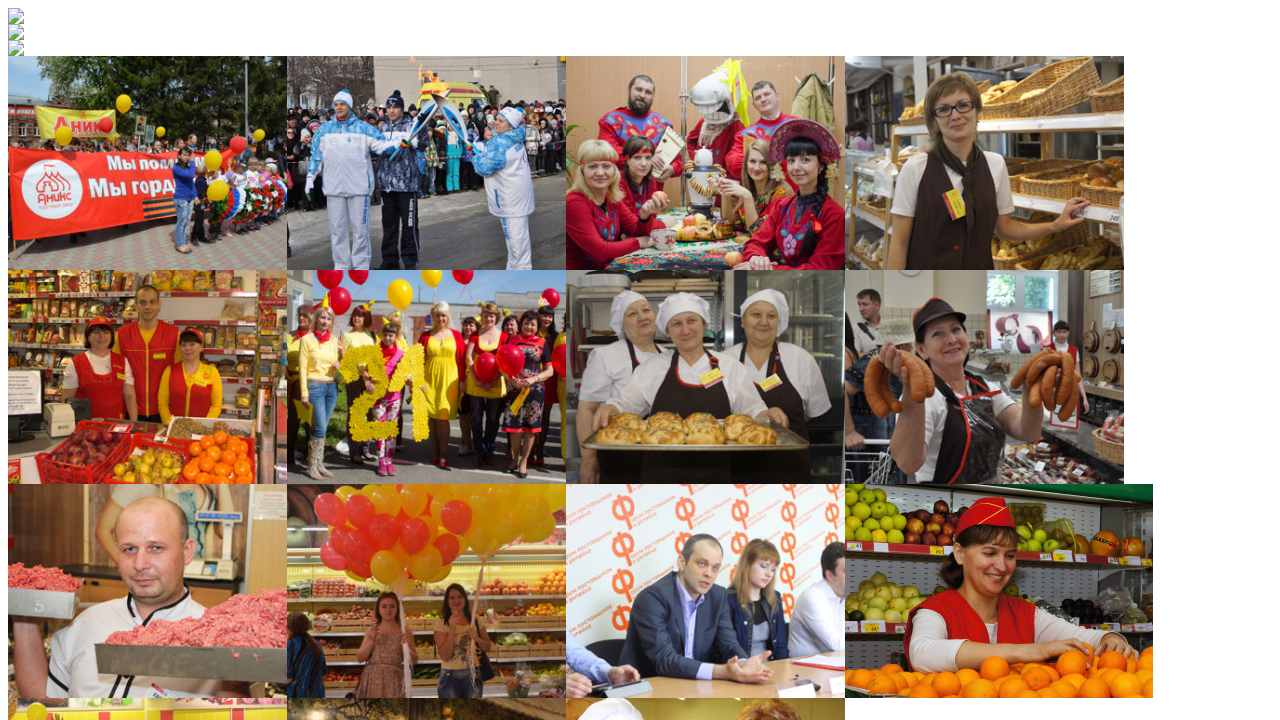